Tests context menu functionality by right-clicking on an element, selecting 'Quit' from the menu, and dismissing the resulting alert dialog

Starting URL: https://swisnl.github.io/jQuery-contextMenu/demo.html

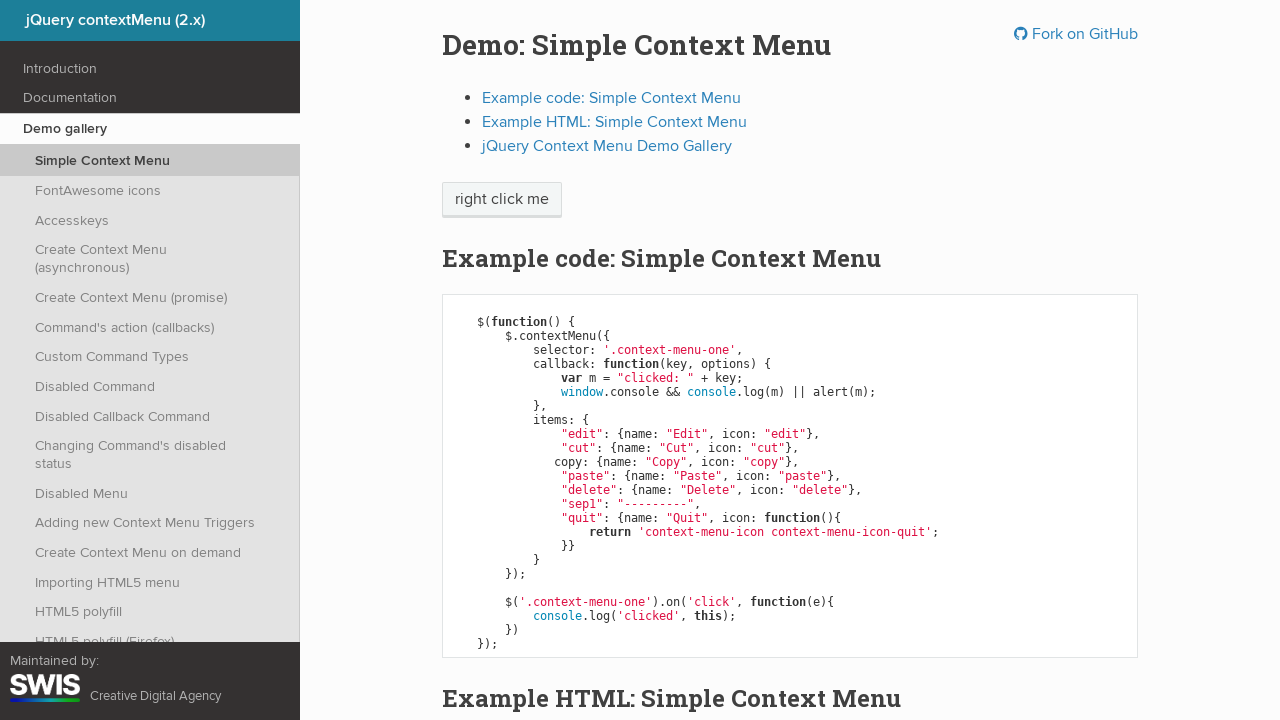

Right-clicked on 'right click me' button to open context menu at (502, 200) on //span[text()='right click me']
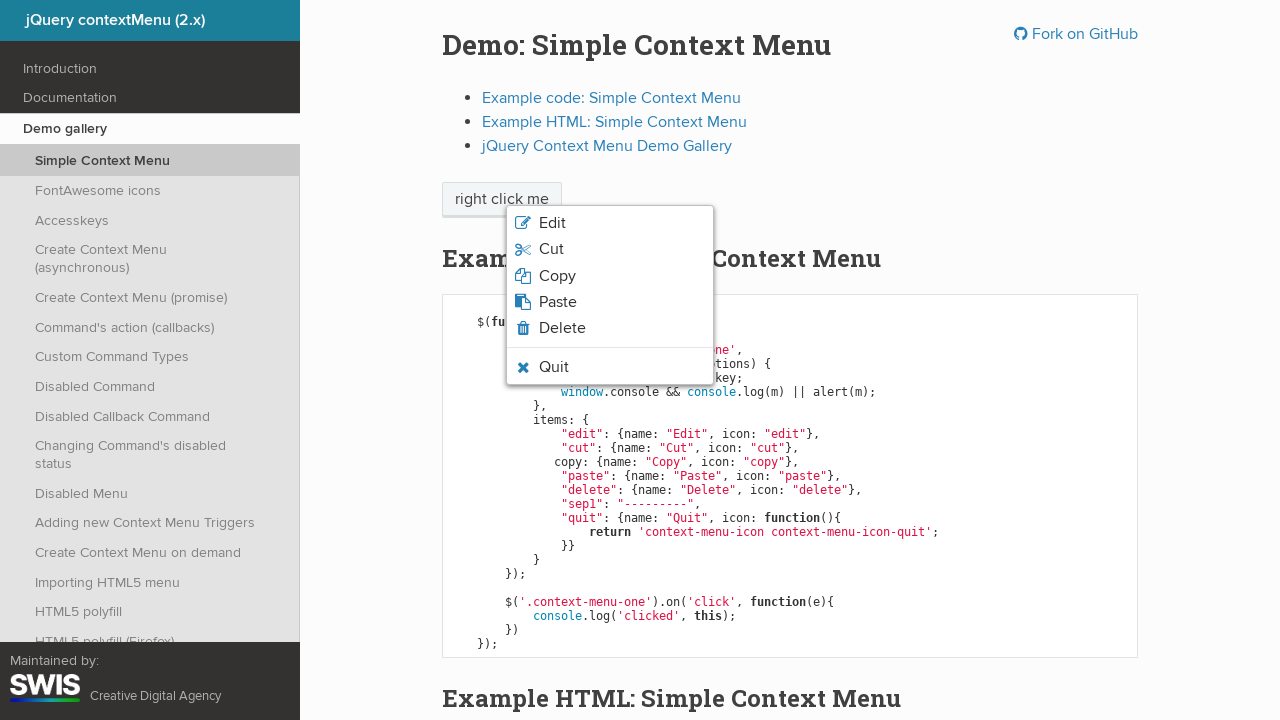

Clicked 'Quit' option from context menu at (554, 367) on xpath=//span[text()='Quit']
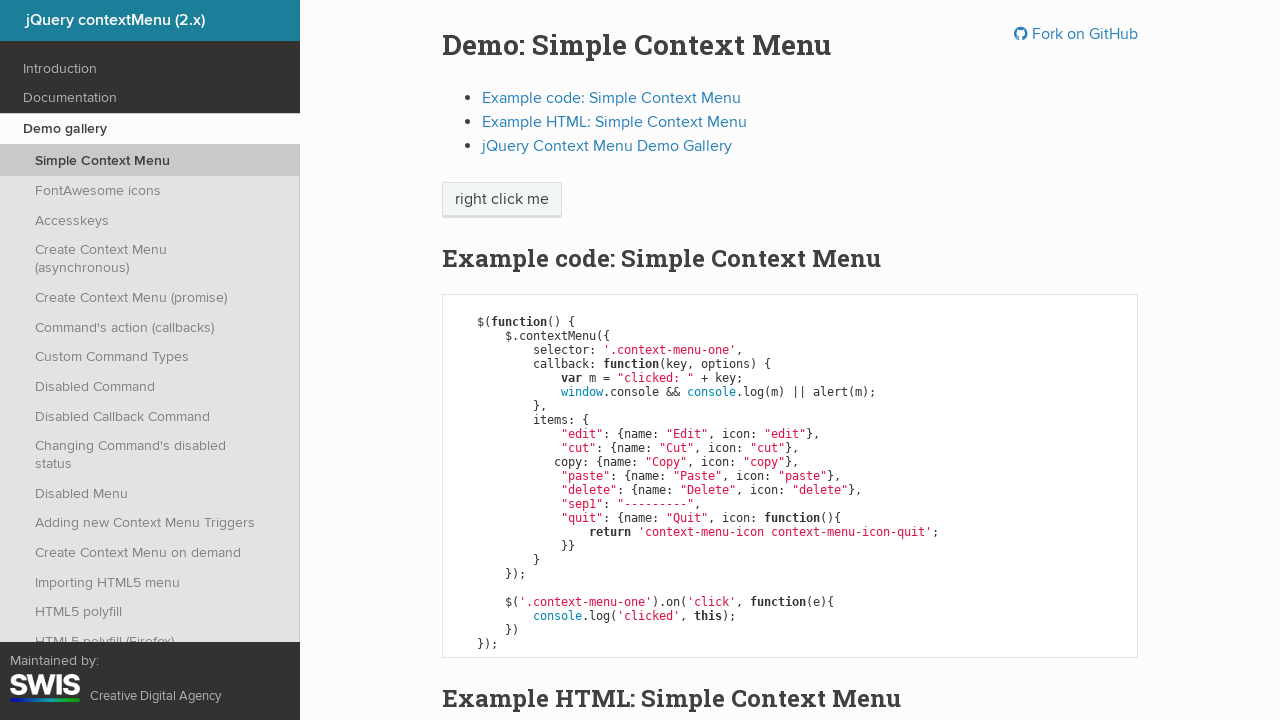

Set up dialog handler to dismiss alert dialog
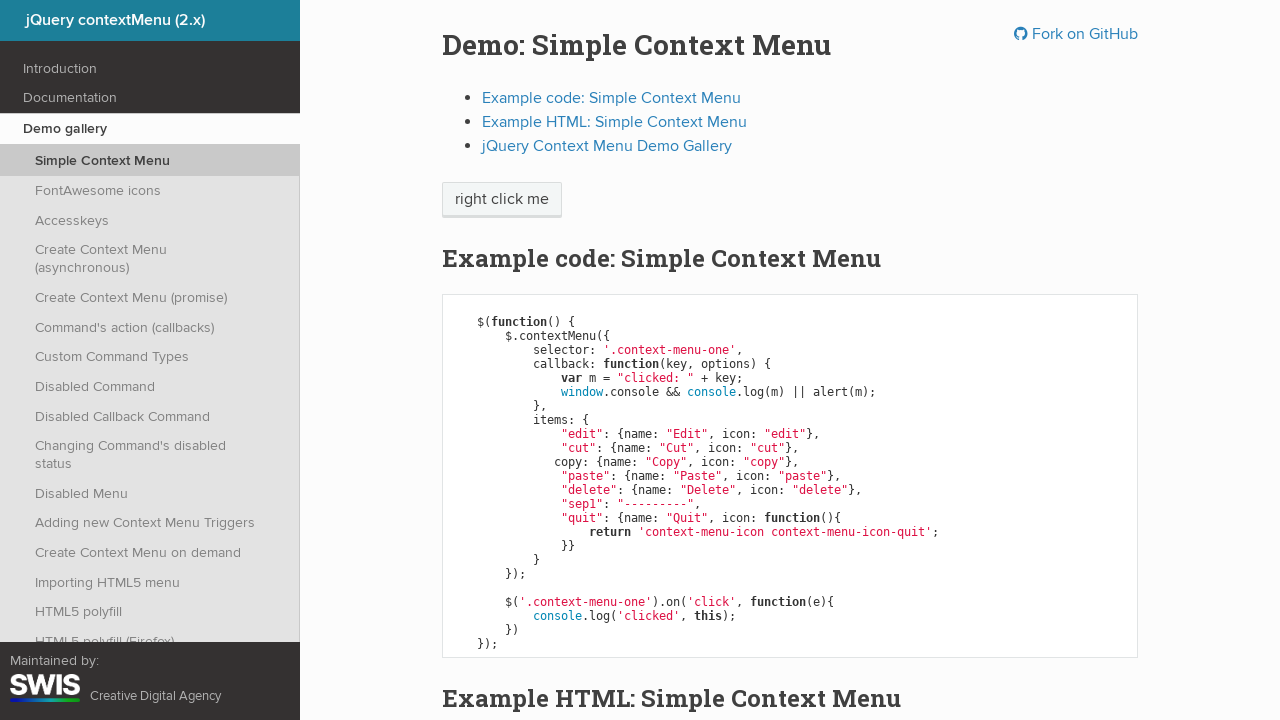

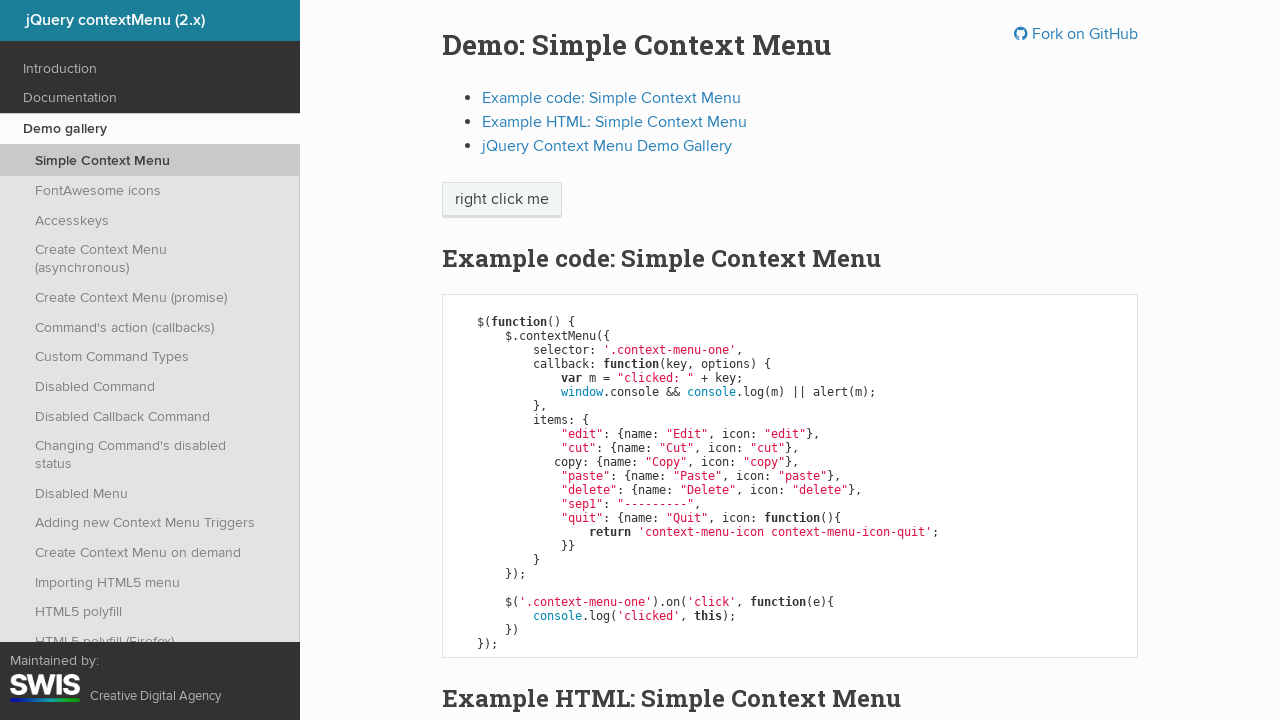